Tests file download functionality by navigating to a download page and clicking the first download link to trigger a file download.

Starting URL: http://the-internet.herokuapp.com/download

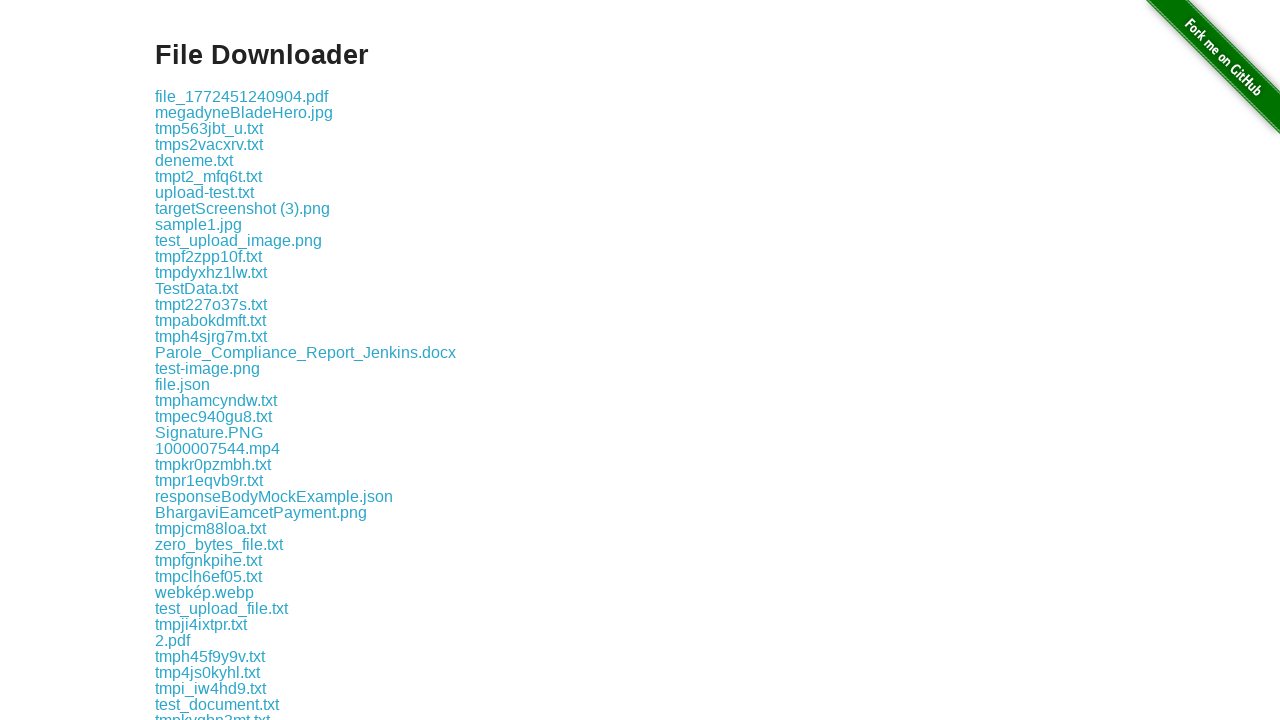

Located the first download link on the page
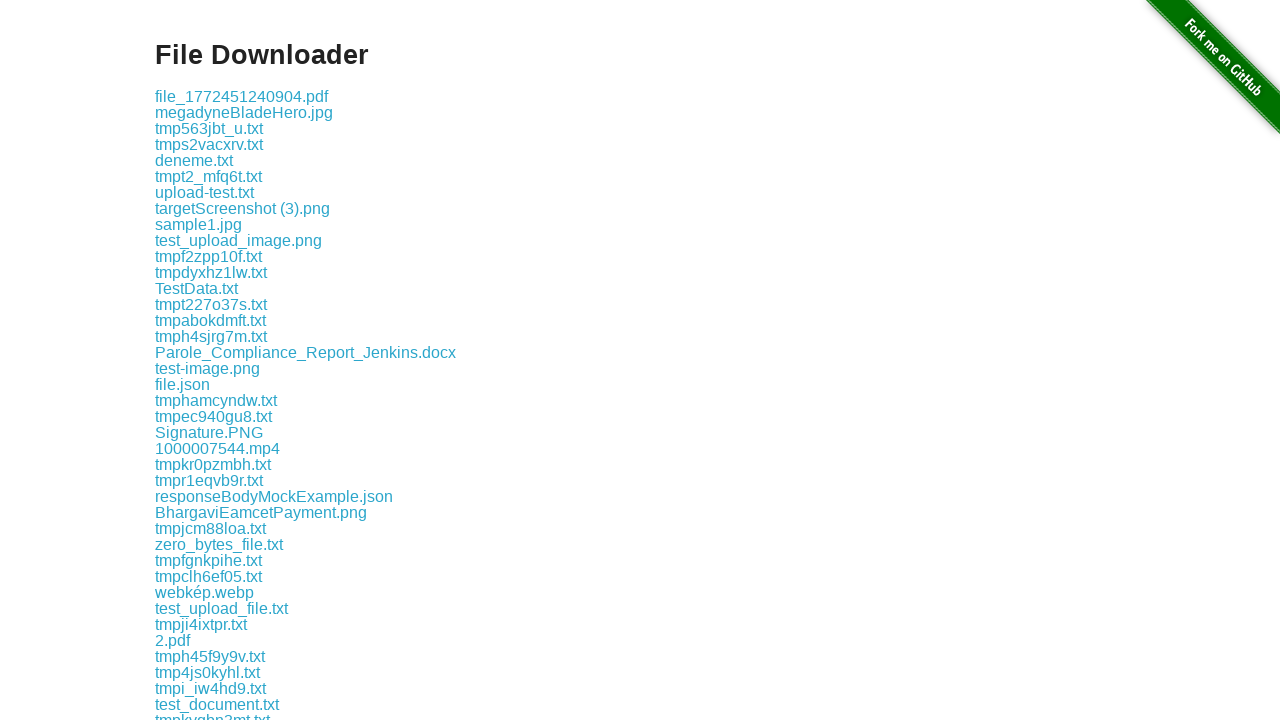

Clicked the first download link to trigger file download at (242, 96) on .example a >> nth=0
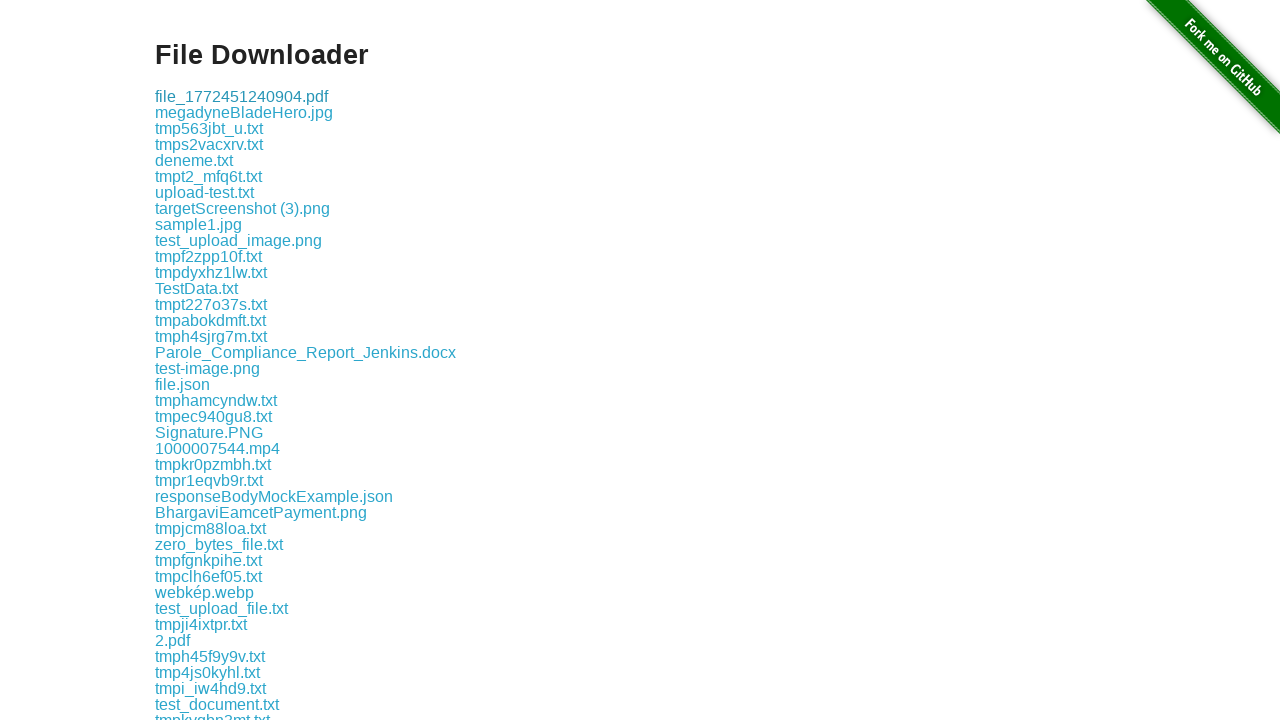

Waited 1 second for download to initiate
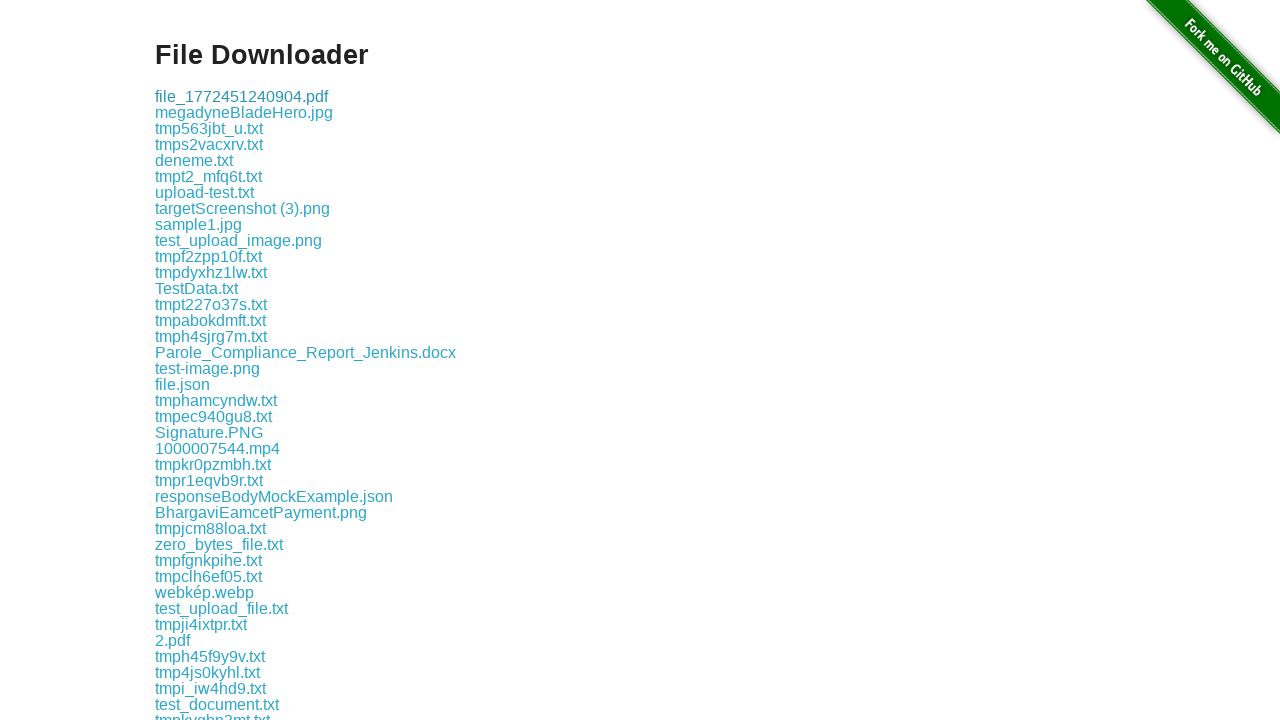

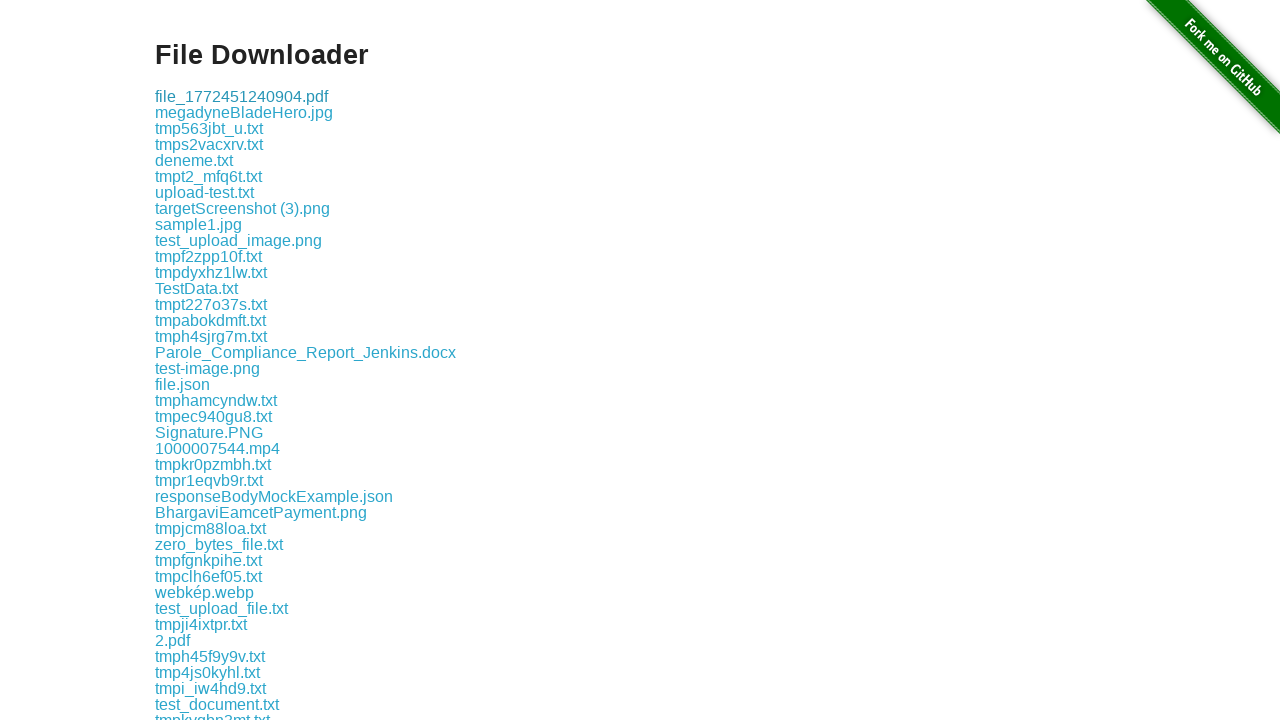